Tests the jQuery UI droppable demo by performing a drag-and-drop action from the draggable element to the droppable element, then verifies the drop was successful by checking the text changed to "Dropped!"

Starting URL: https://jqueryui.com/droppable/

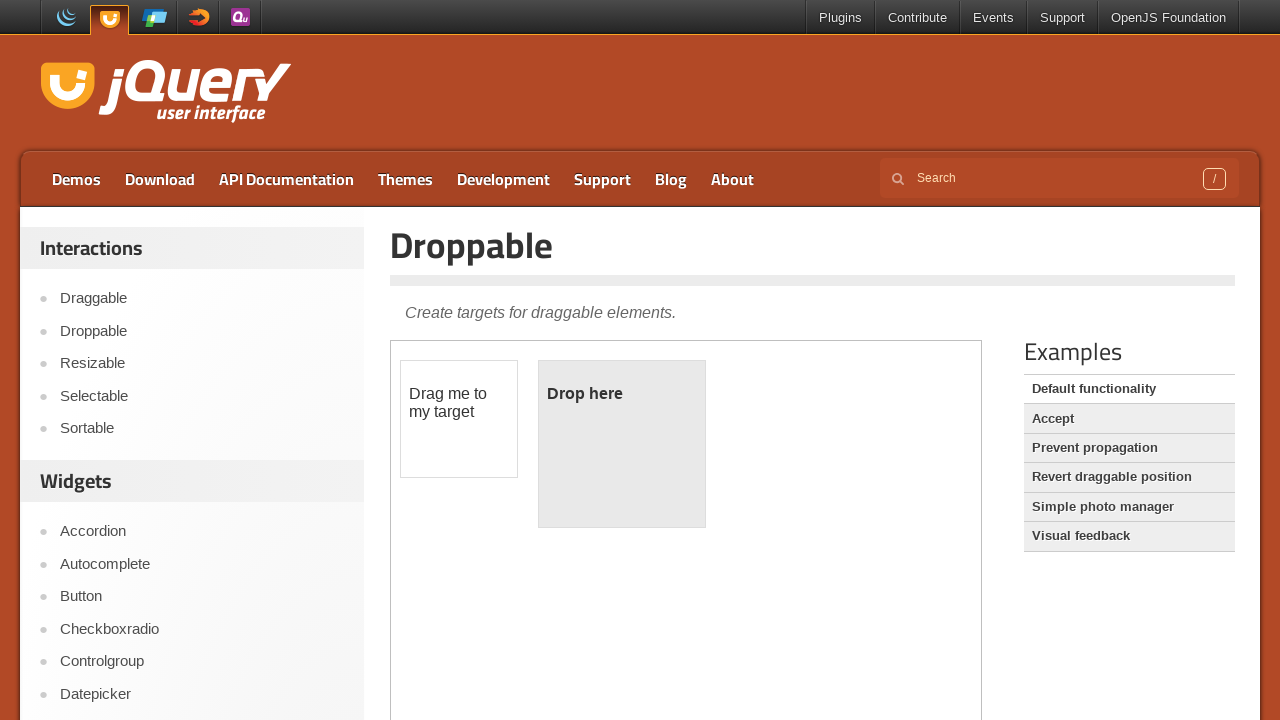

Located the demo iframe
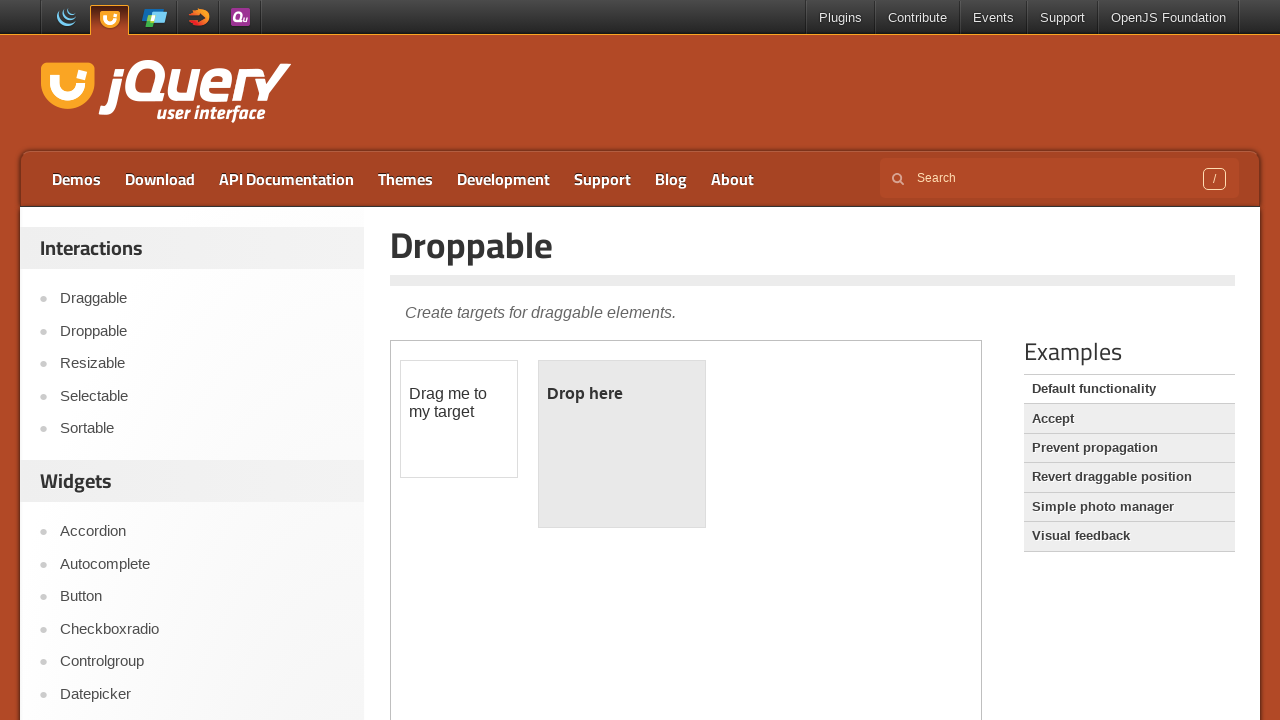

Located the draggable element
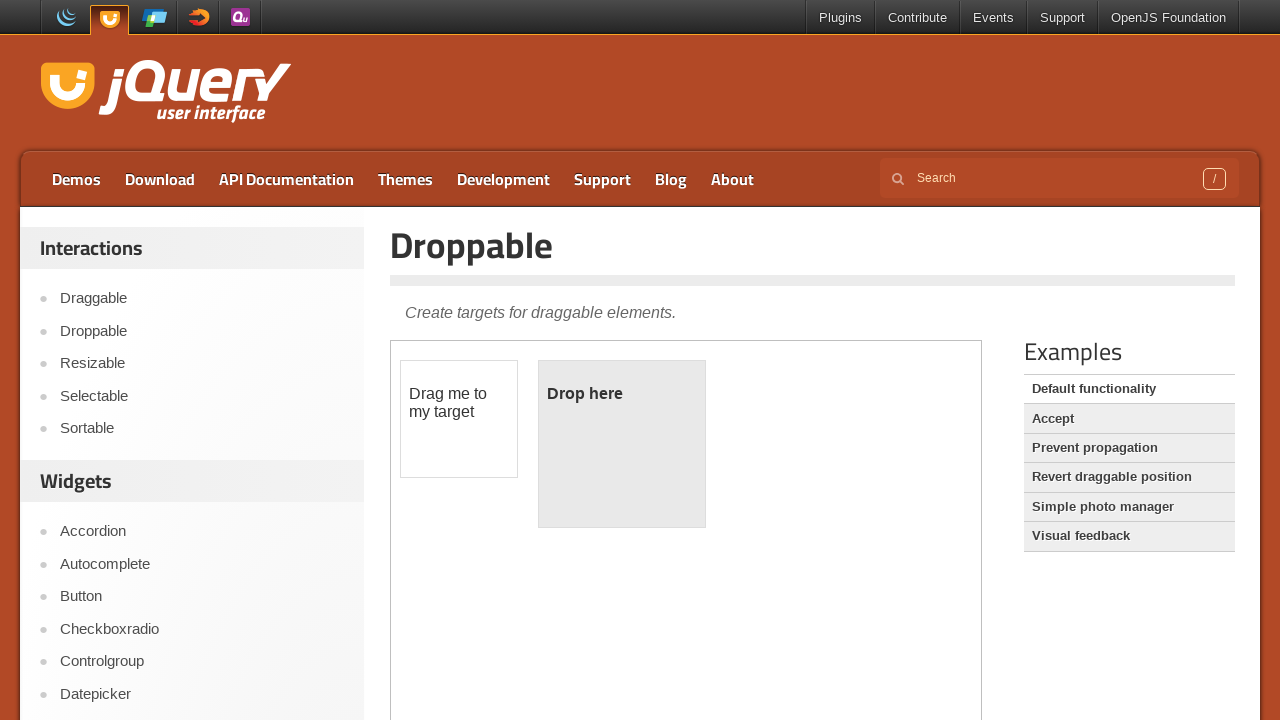

Located the droppable element
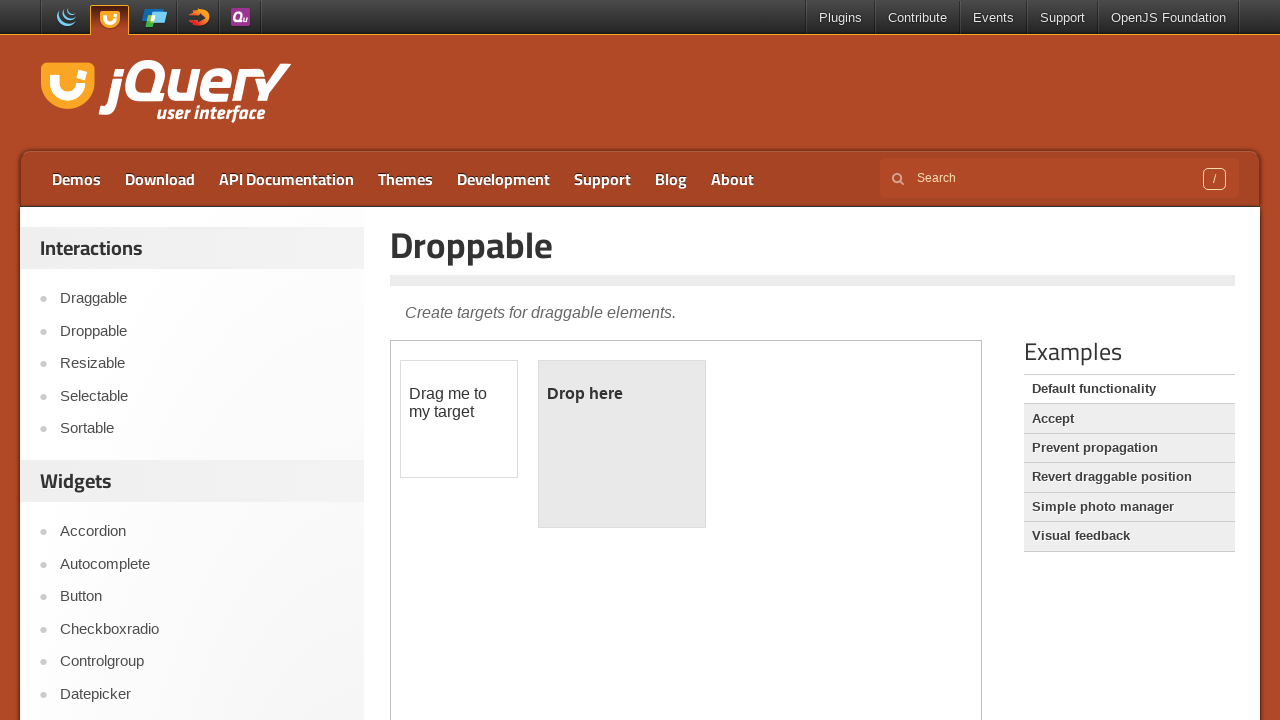

Dragged the draggable element to the droppable element at (622, 444)
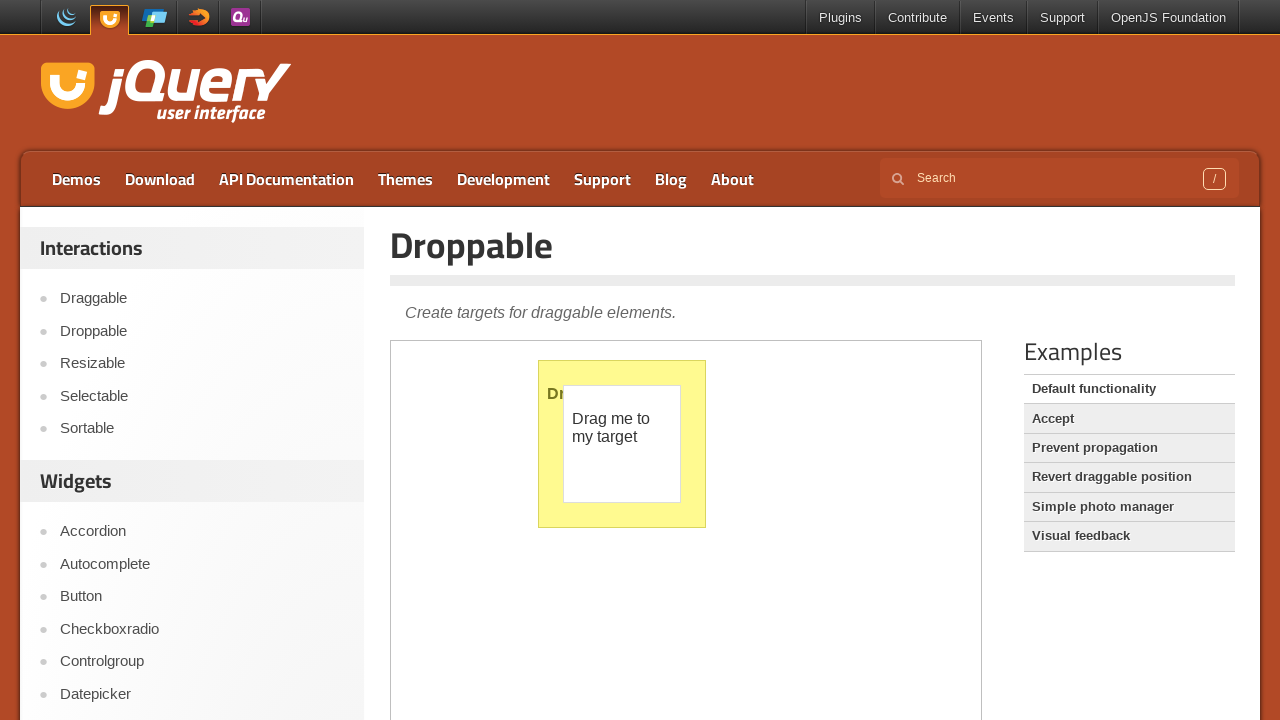

Verified that droppable element text changed to 'Dropped!' - drop was successful
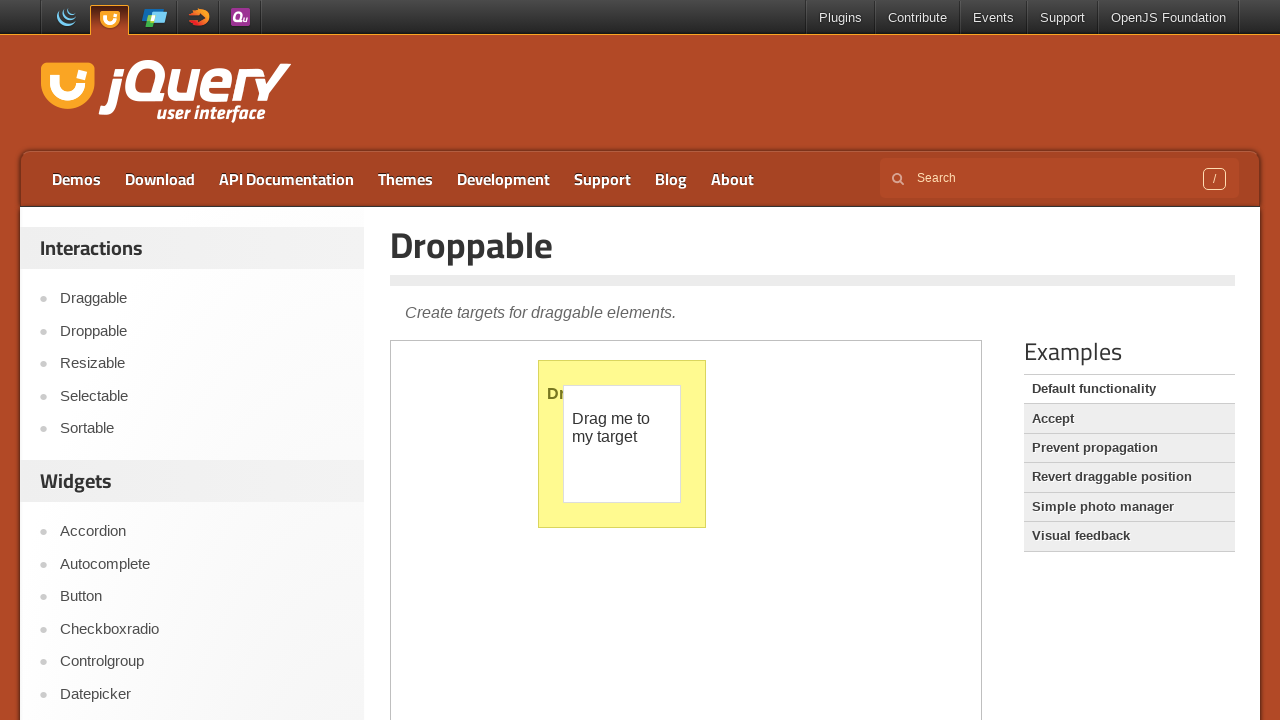

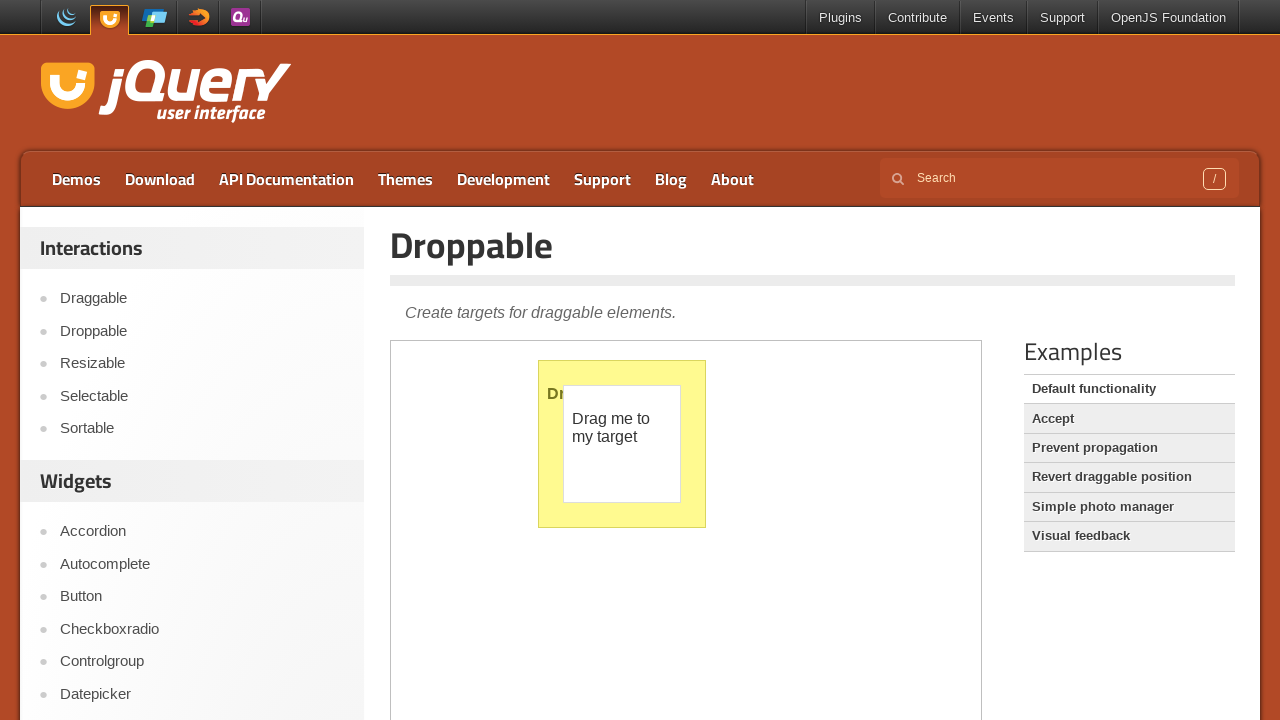